Tests the super calculator by subtracting 1 from 3, expecting the result to be 2

Starting URL: http://juliemr.github.io/protractor-demo/

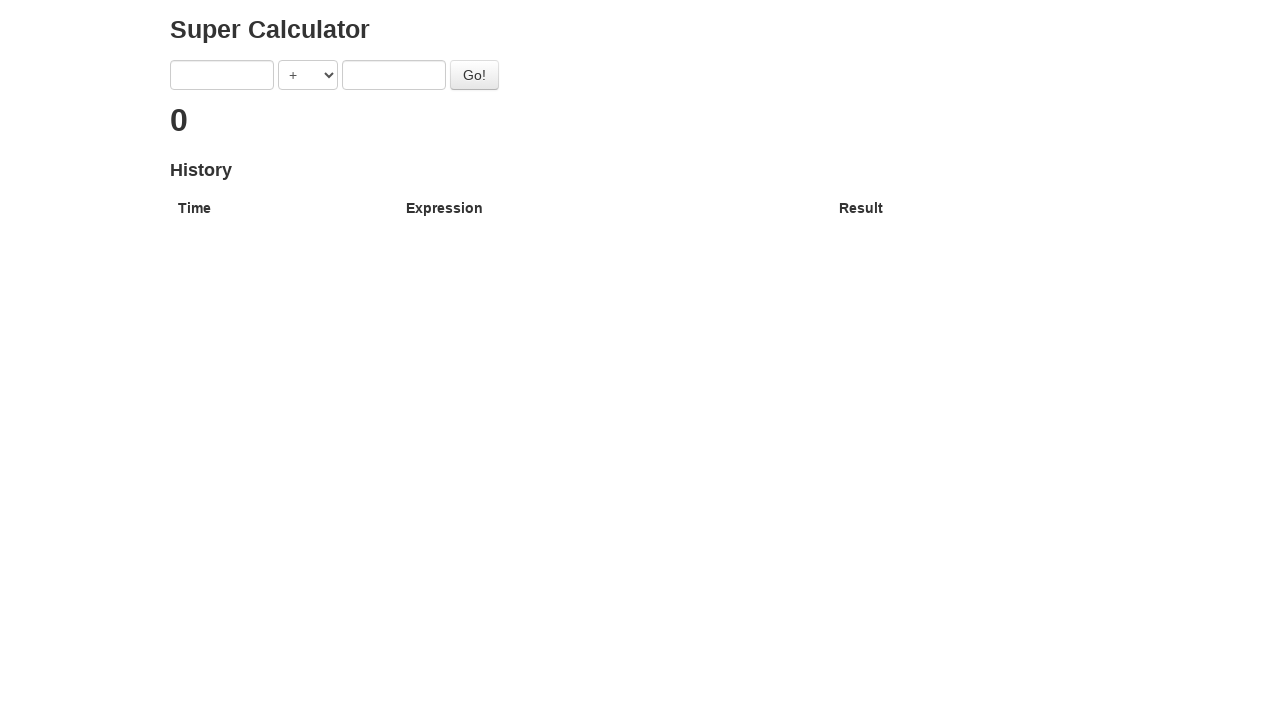

Entered 3 in the first number field on input[ng-model='first']
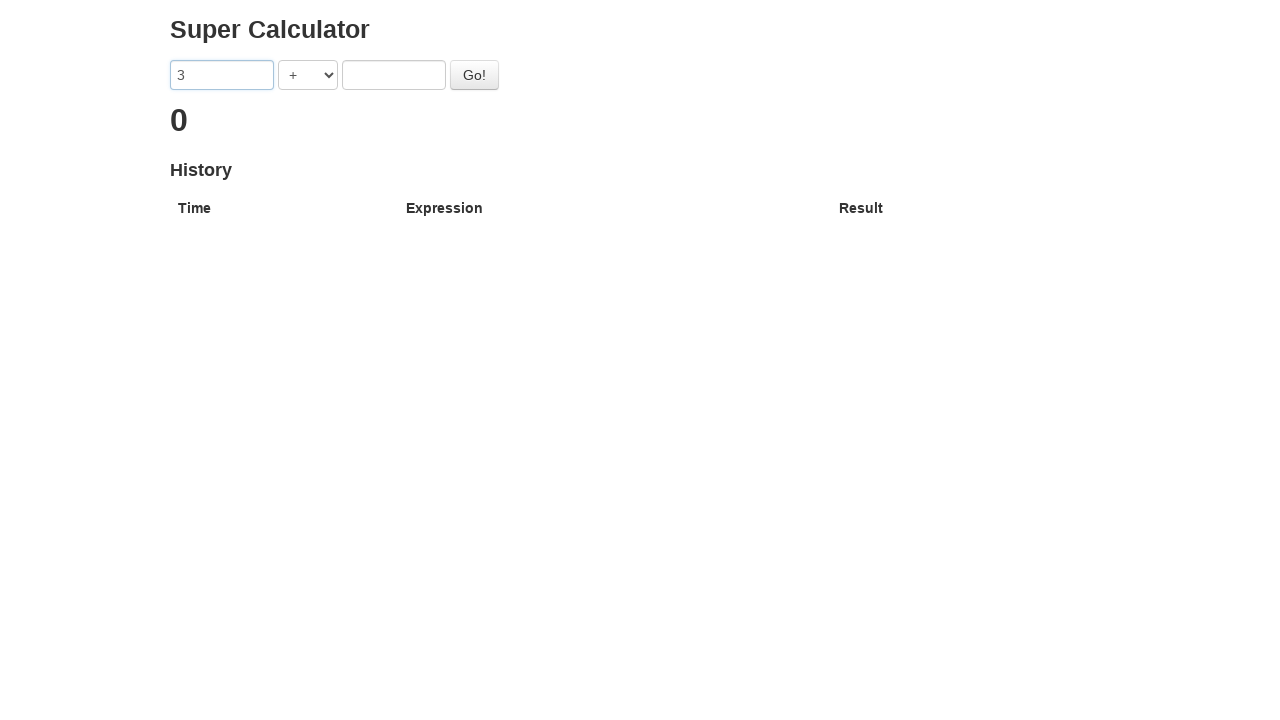

Entered 1 in the second number field on input[ng-model='second']
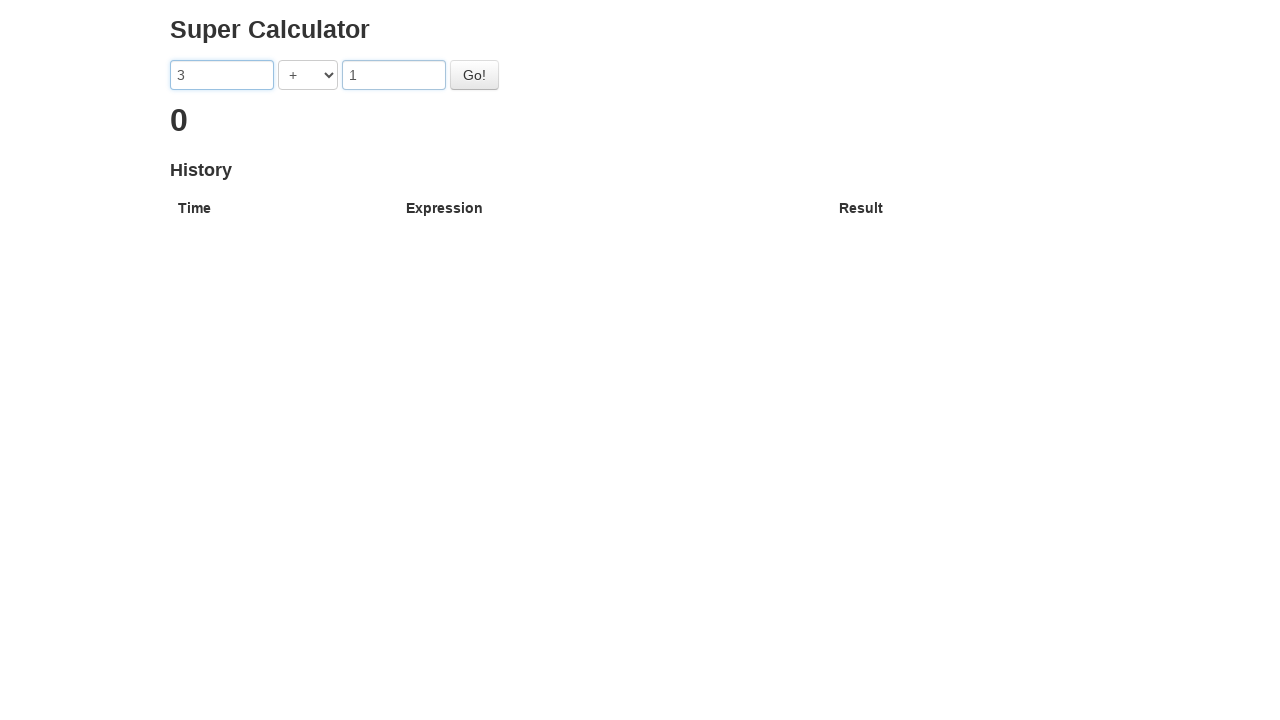

Selected subtraction operator on select[ng-model='operator']
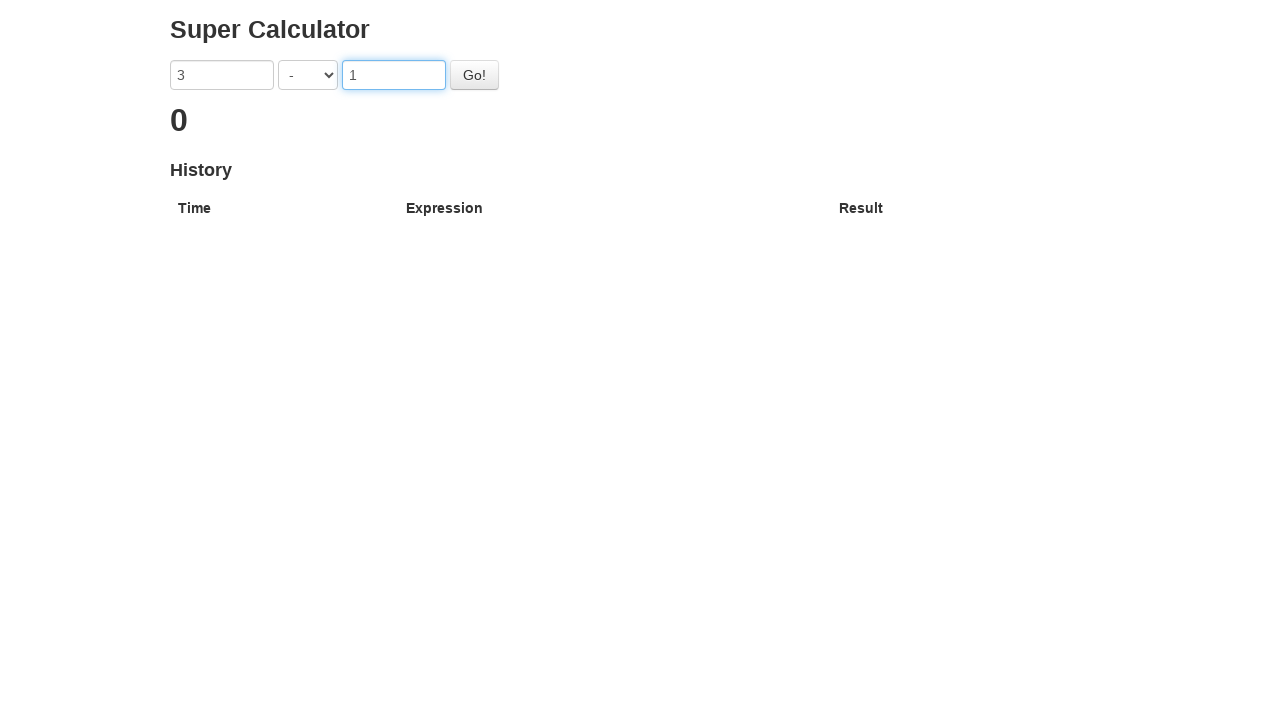

Clicked Go button to perform calculation at (474, 75) on #gobutton
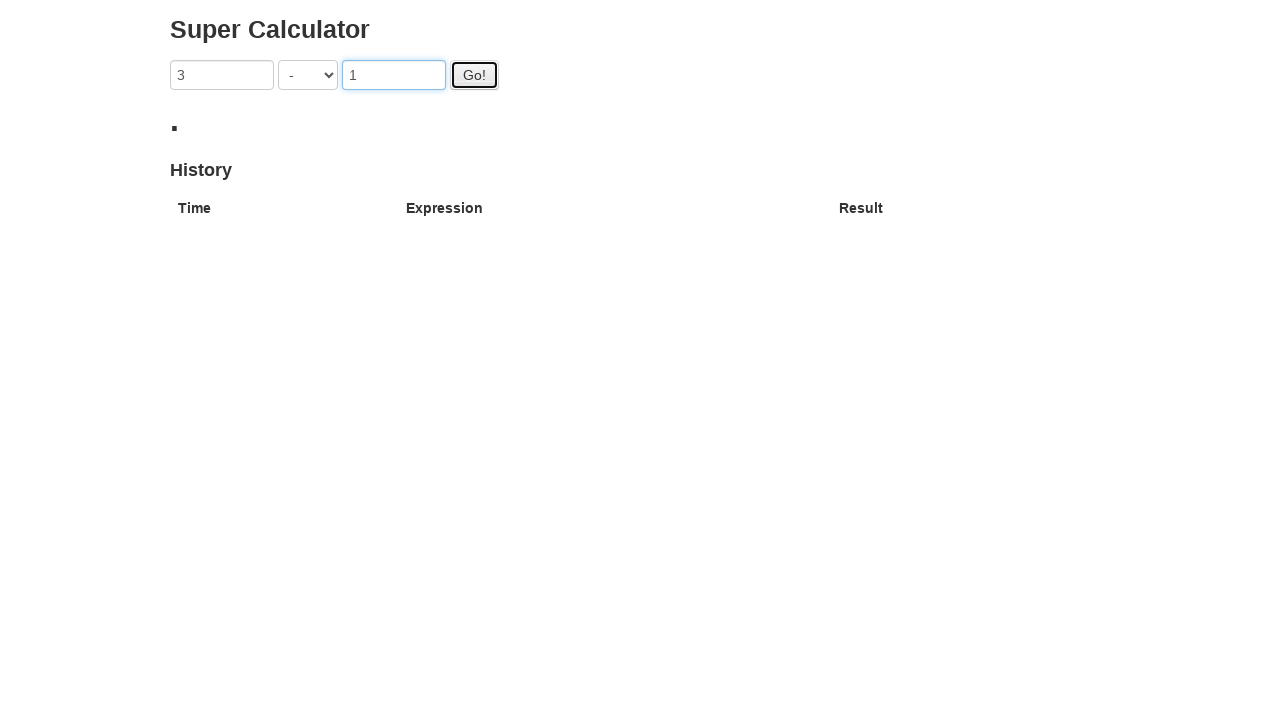

Result displayed showing calculation of 3 - 1 = 2
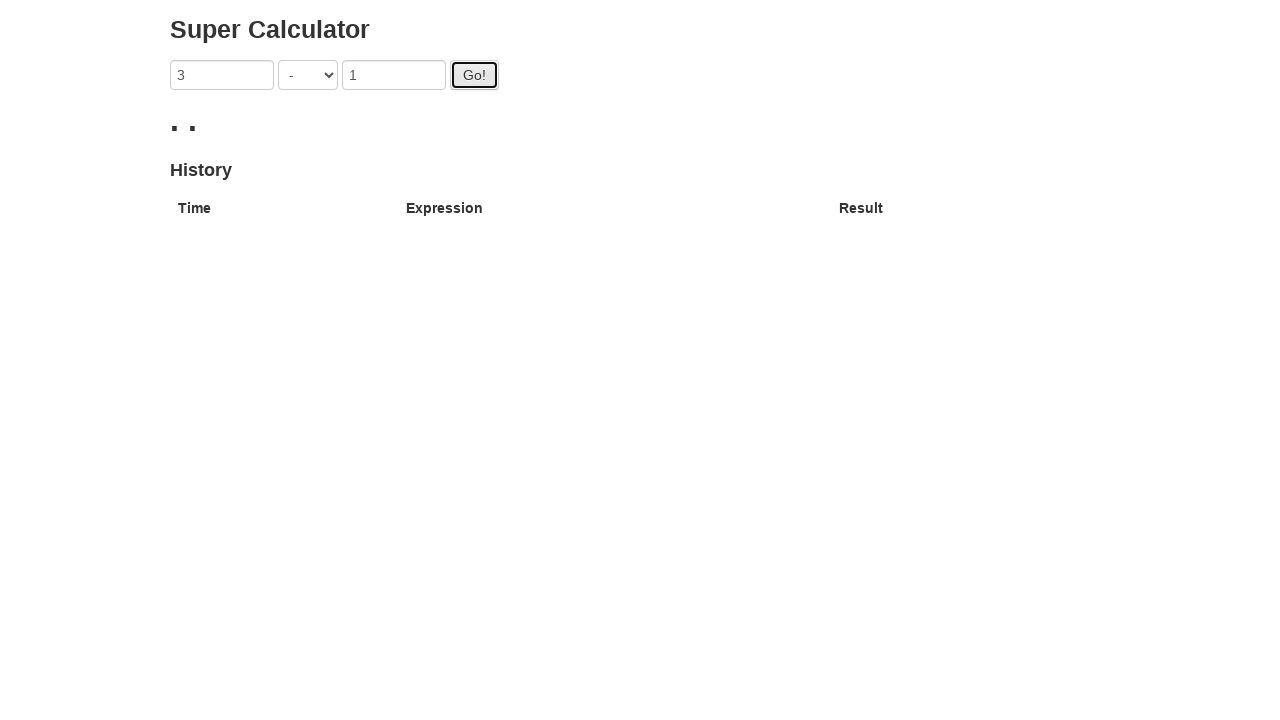

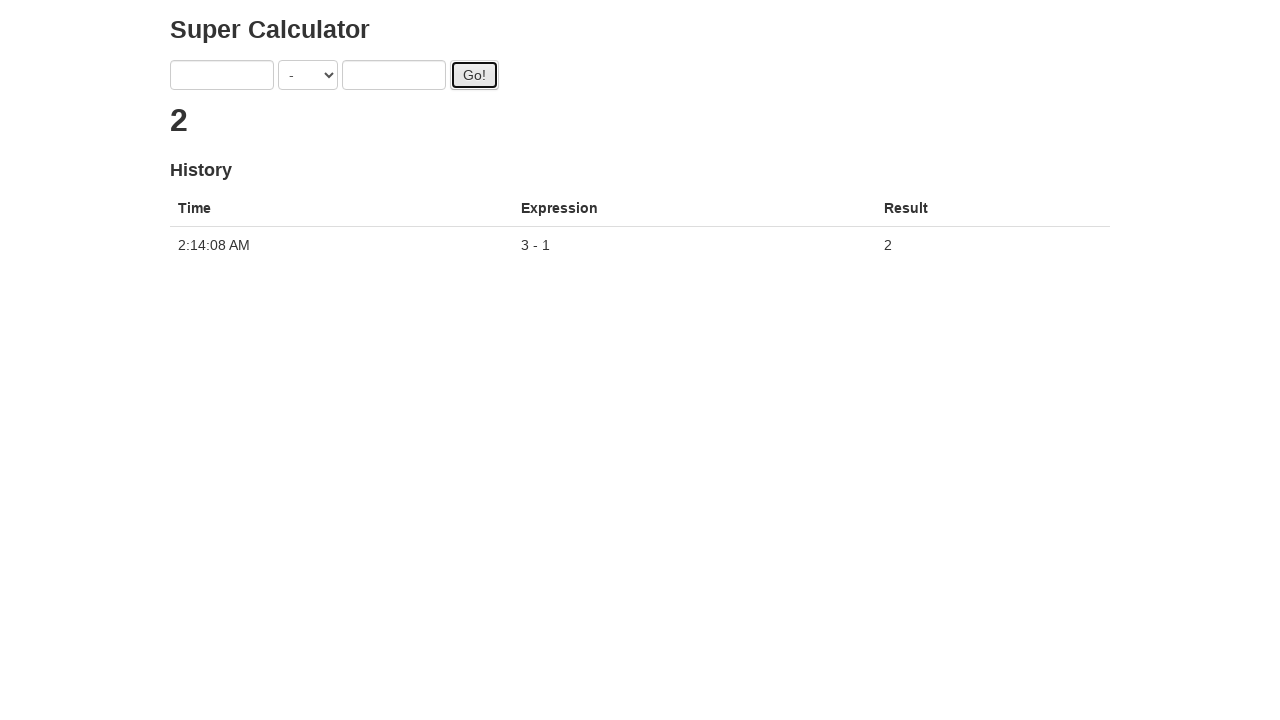